Fills out a practice form with personal information including name, gender, experience, date, profession, automation tools, and location selections

Starting URL: https://www.techlistic.com/p/selenium-practice-form.html

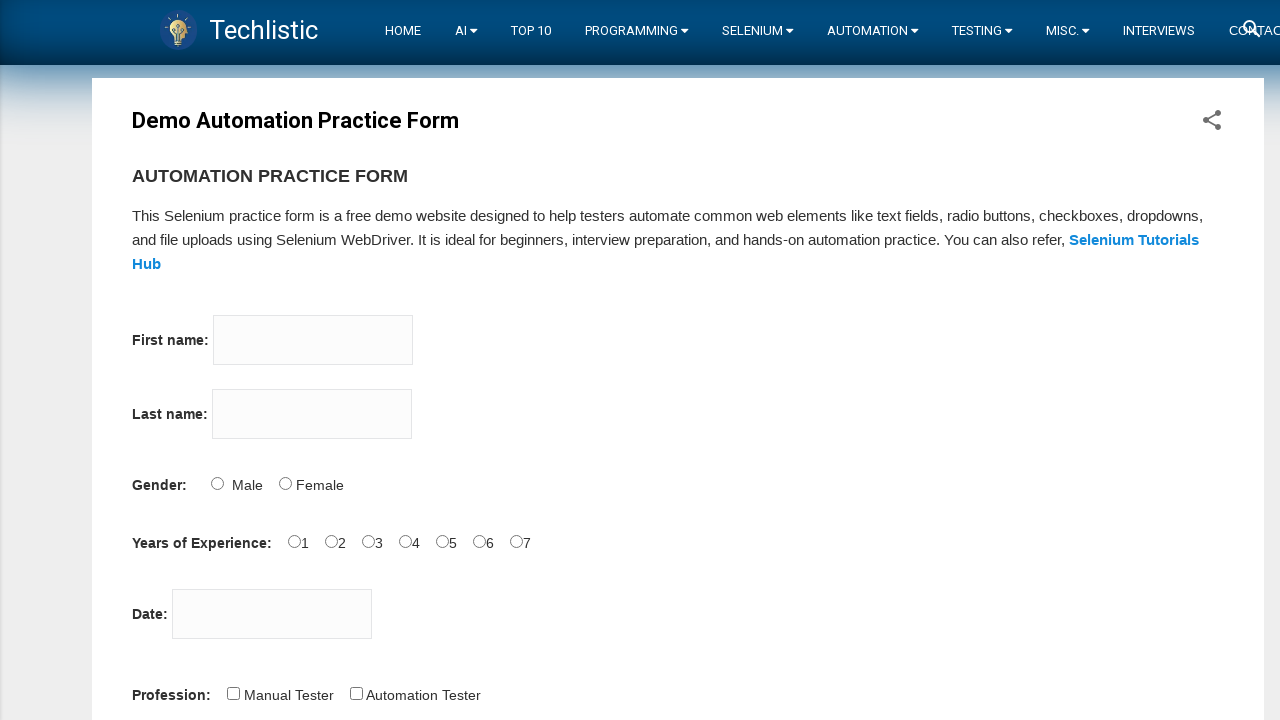

Filled first name field with 'Roman' on input[name='firstname']
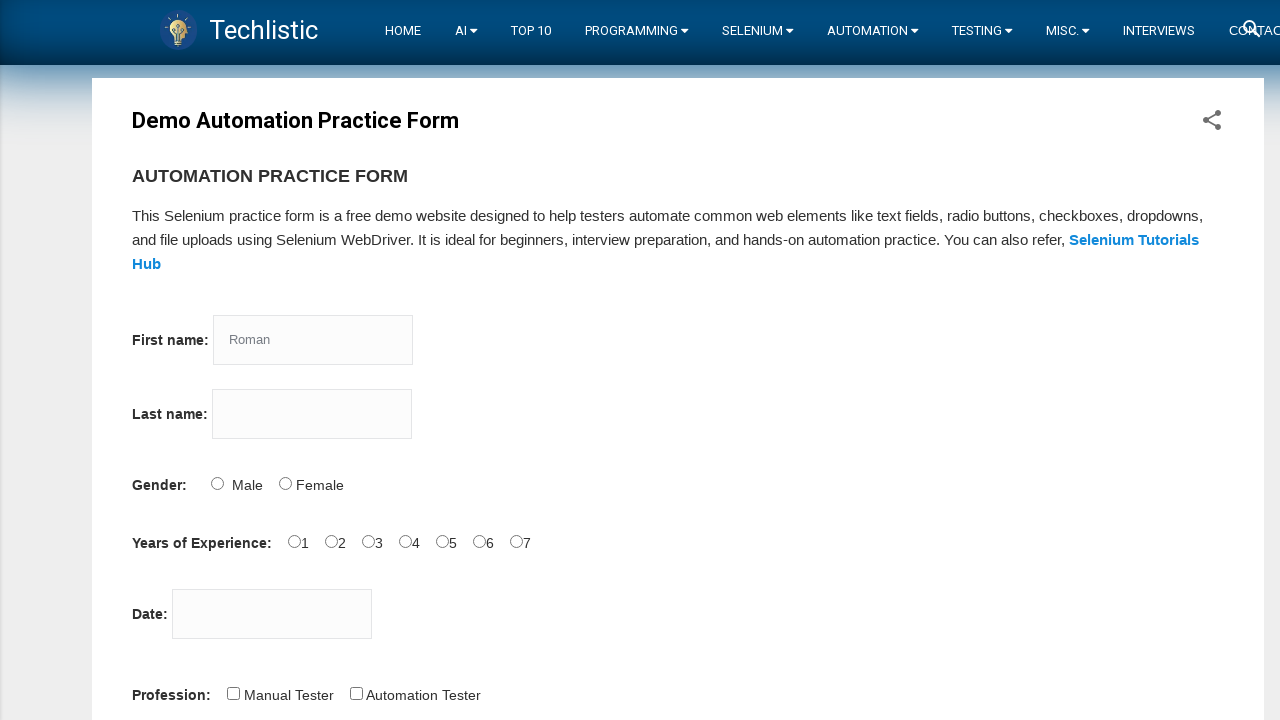

Filled last name field with 'Yus' on input[name='lastname']
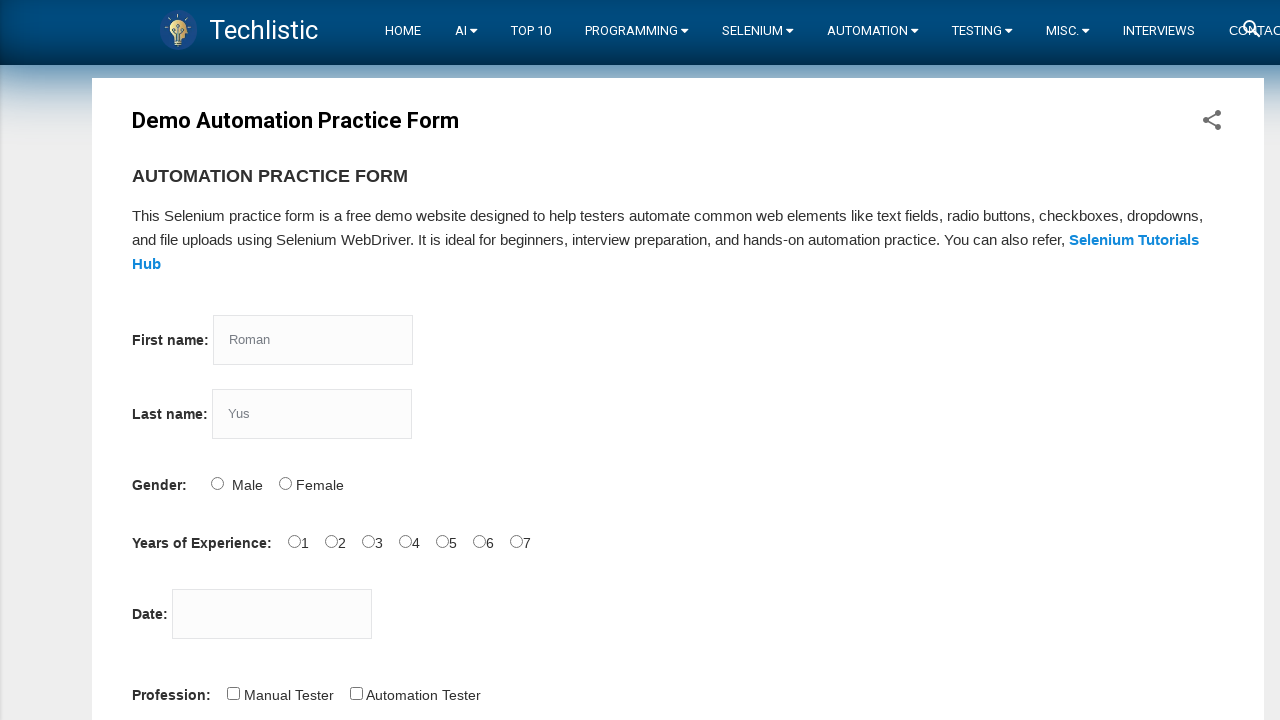

Selected male gender option at (217, 483) on #sex-0
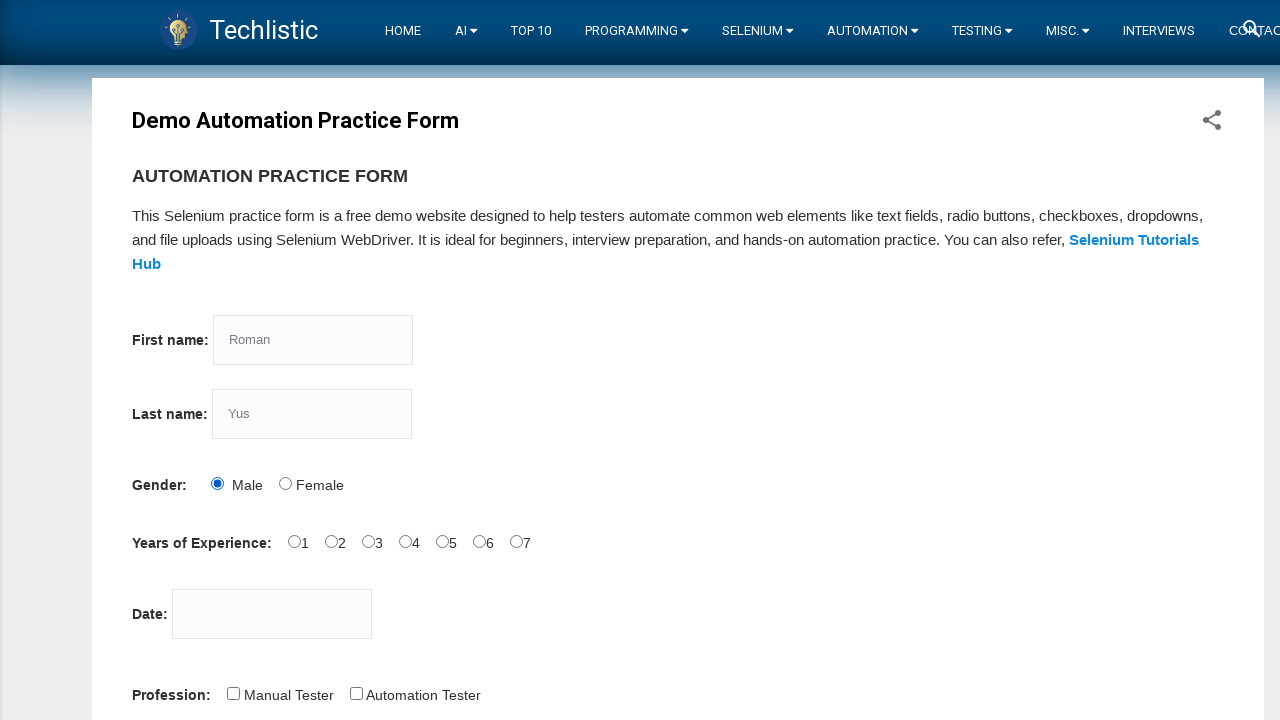

Selected 5 years of experience at (442, 541) on #exp-4
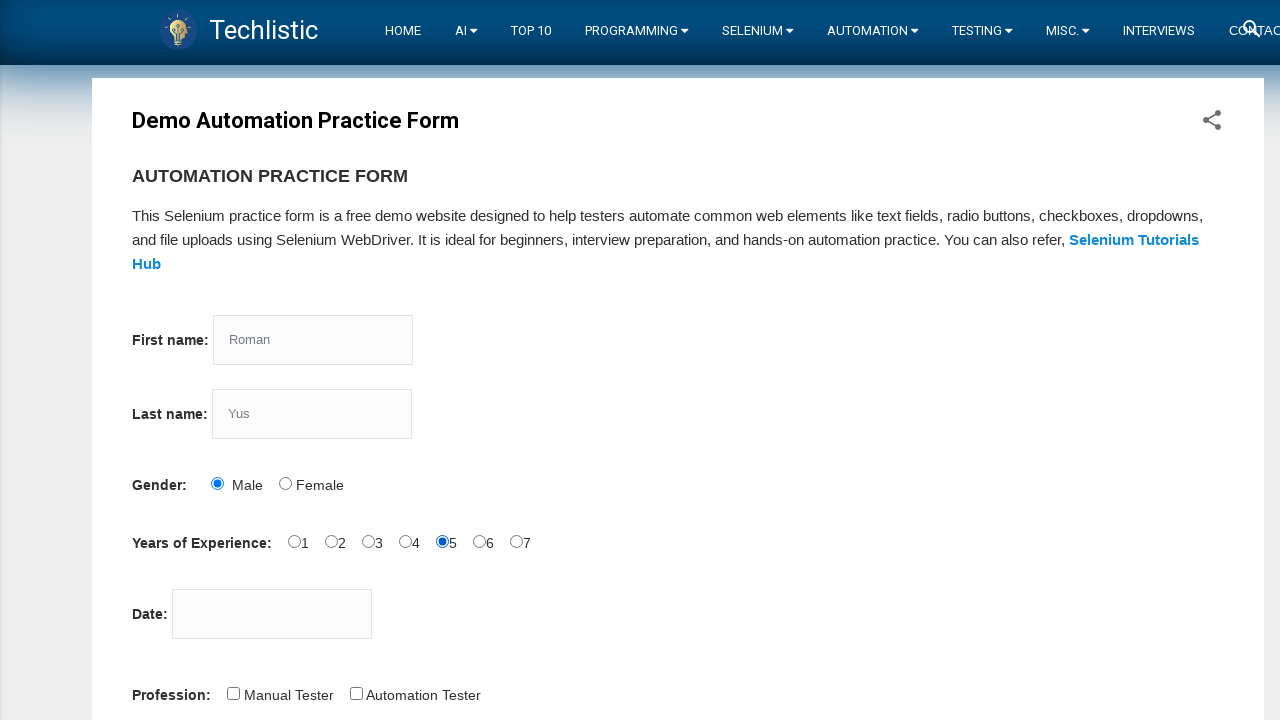

Filled date field with '01/08/2020' on #datepicker
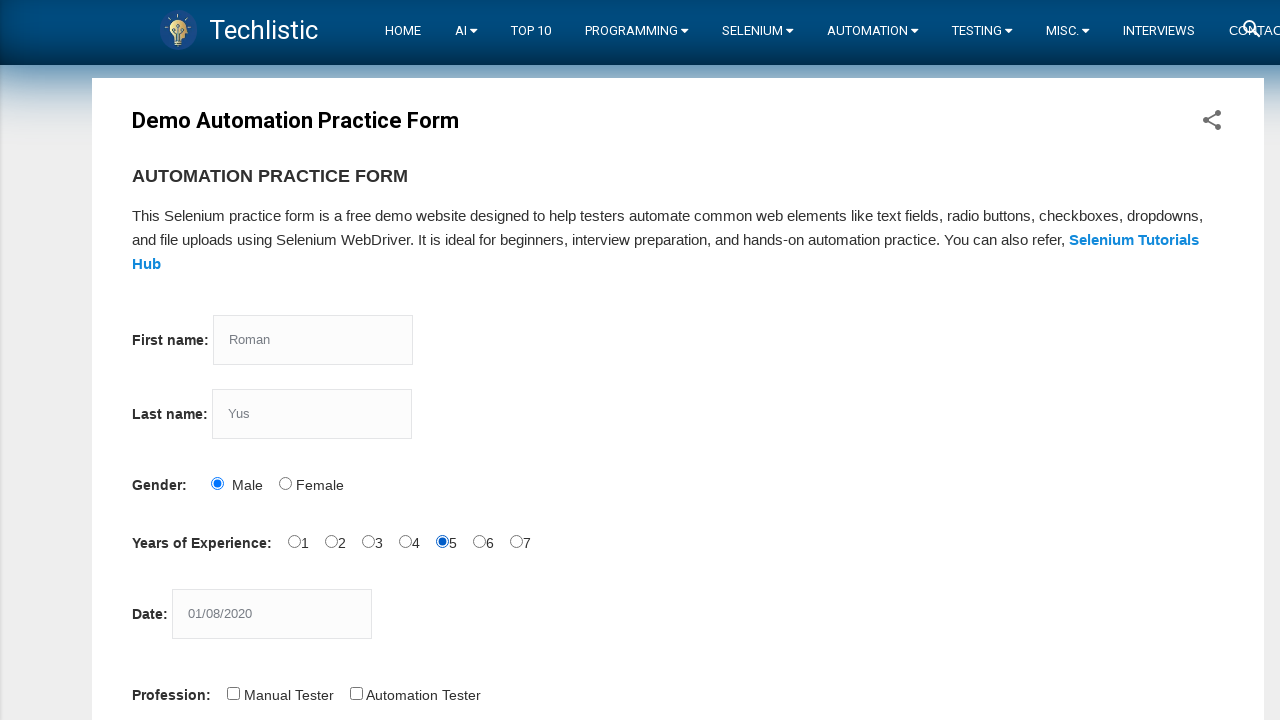

Selected Automation Tester profession at (356, 693) on #profession-1
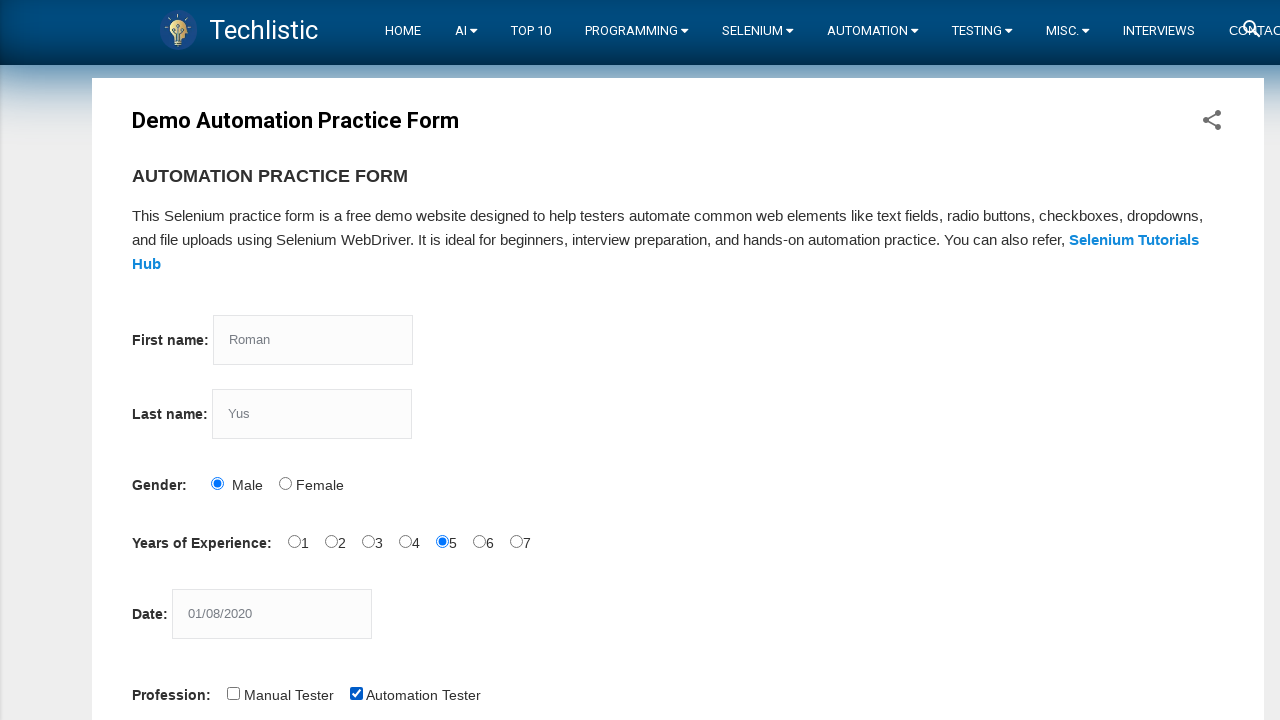

Selected Protractor automation tool at (281, 360) on #tool-0
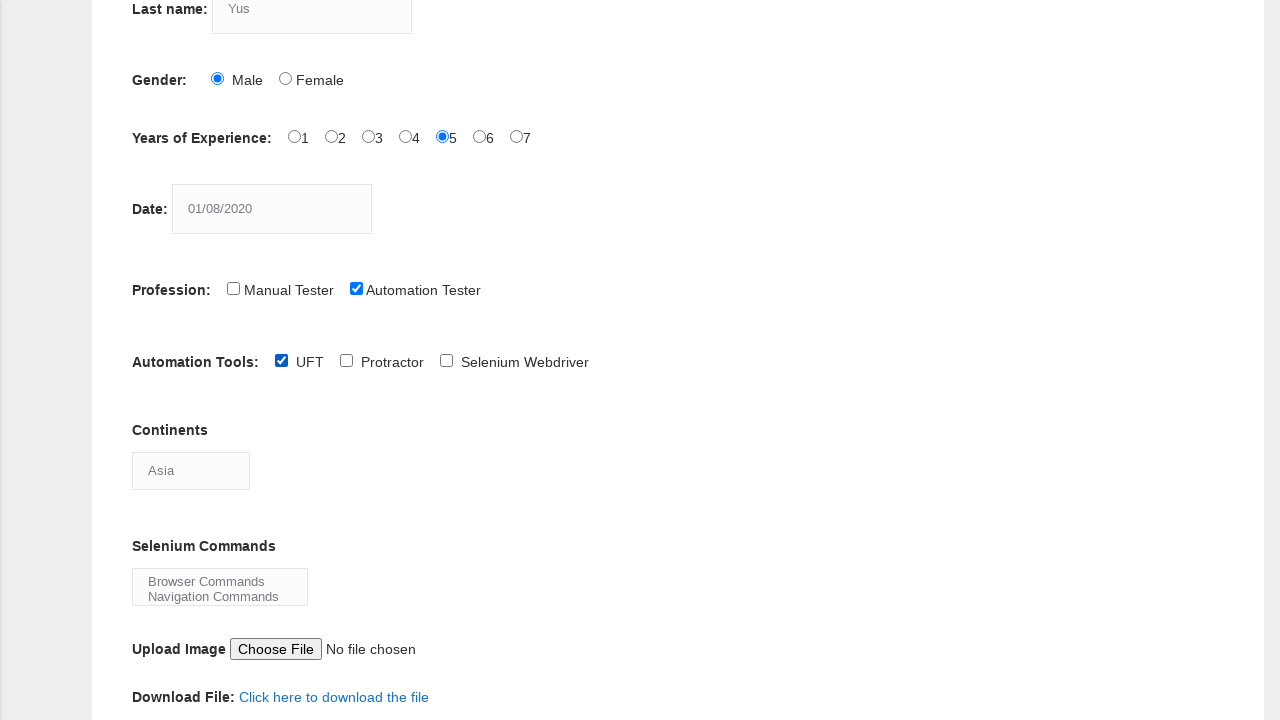

Selected North America from continents dropdown on #continents
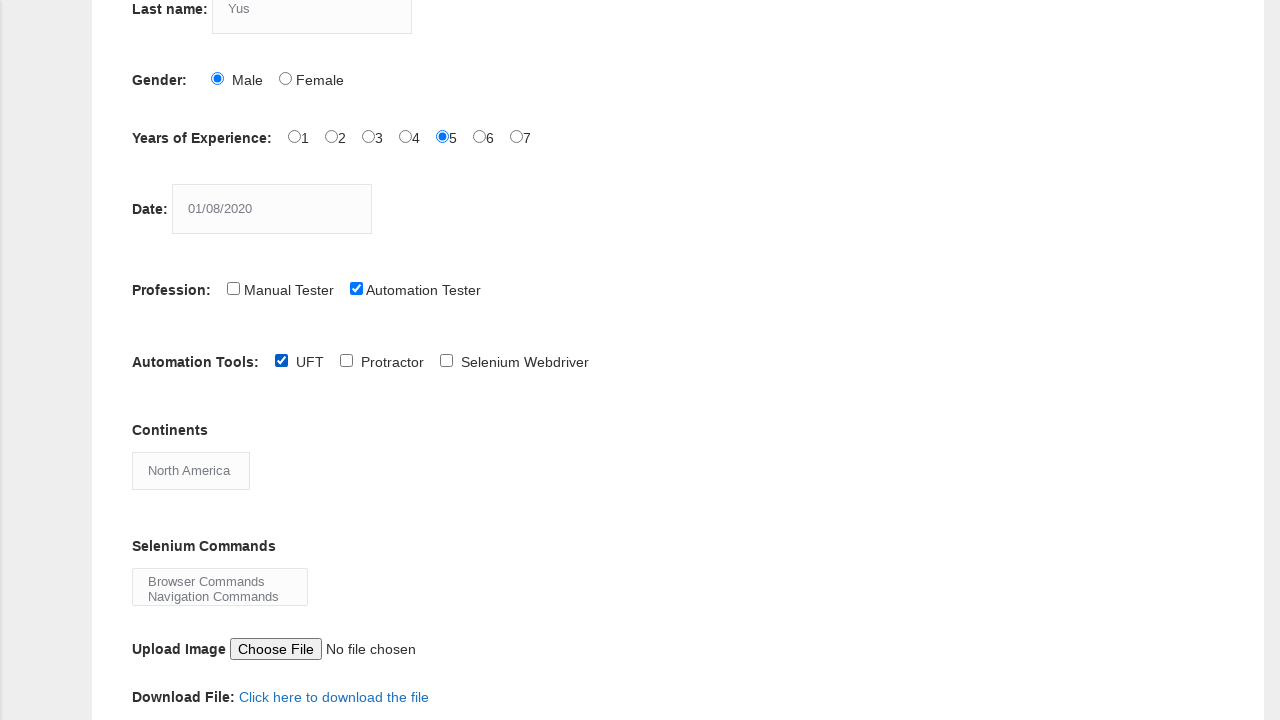

Selenium commands dropdown became available
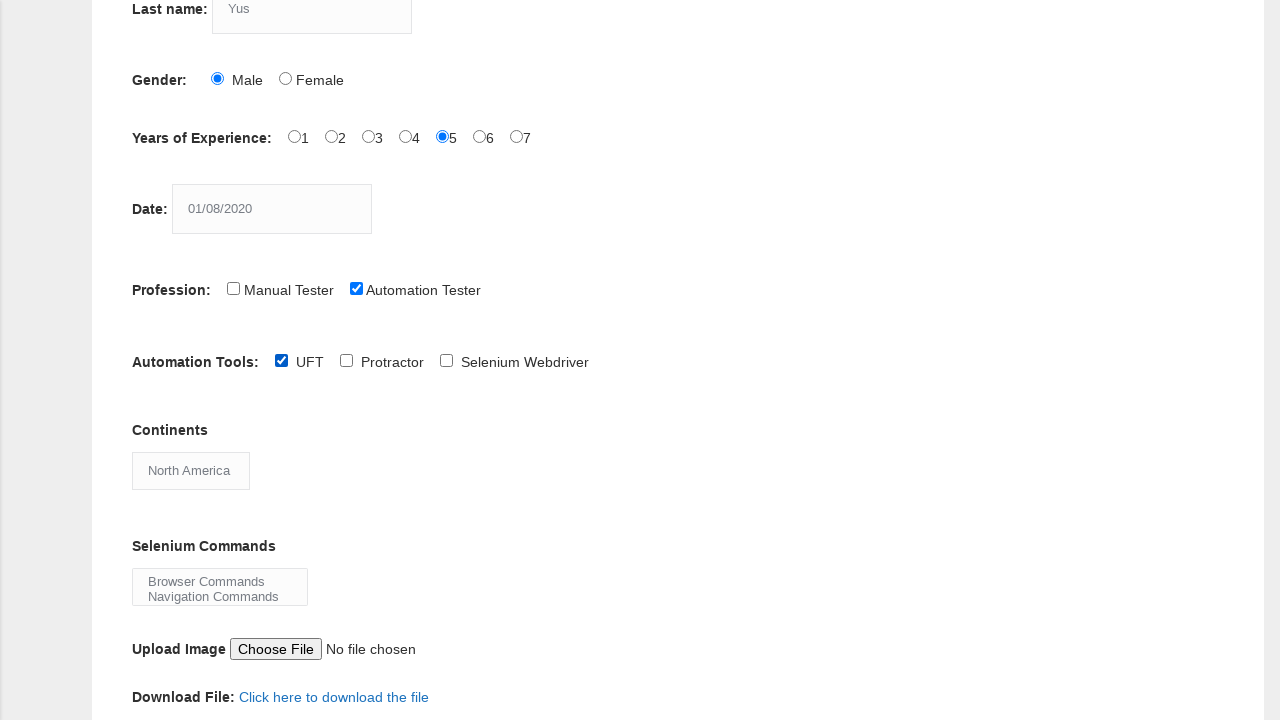

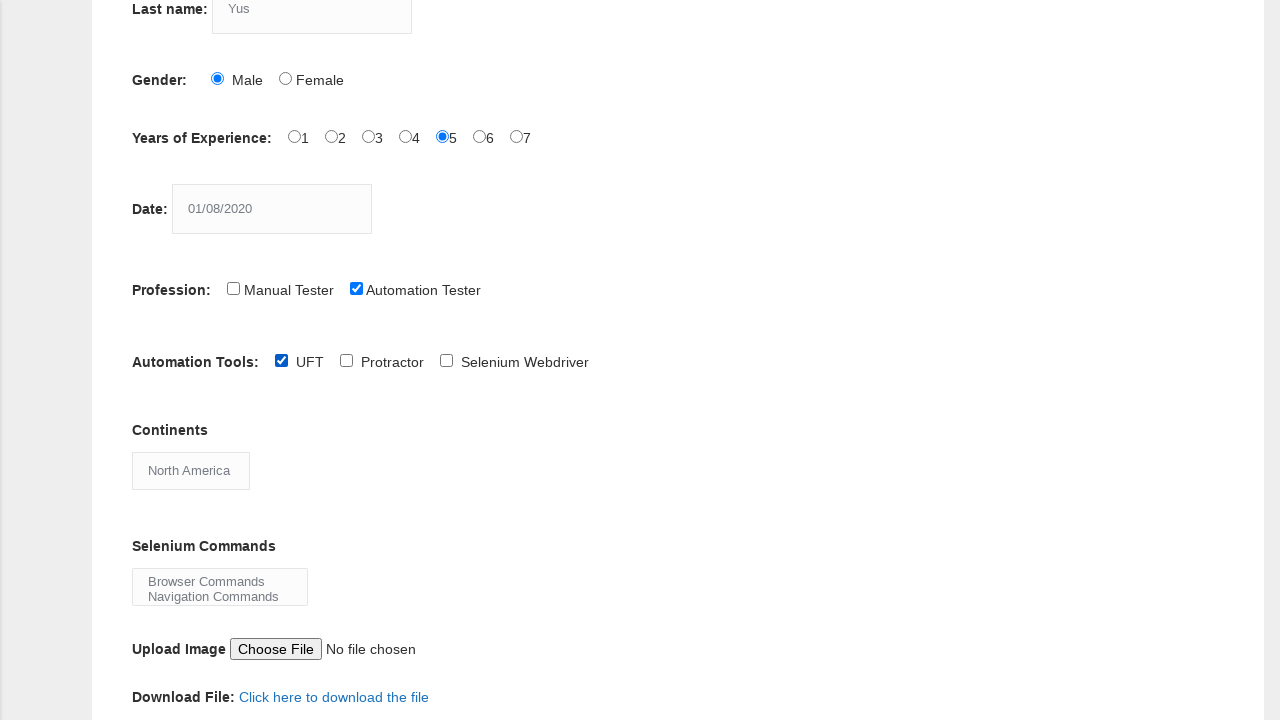